Tests sending the TAB key using keyboard actions and verifies the page displays the correct key press result.

Starting URL: http://the-internet.herokuapp.com/key_presses

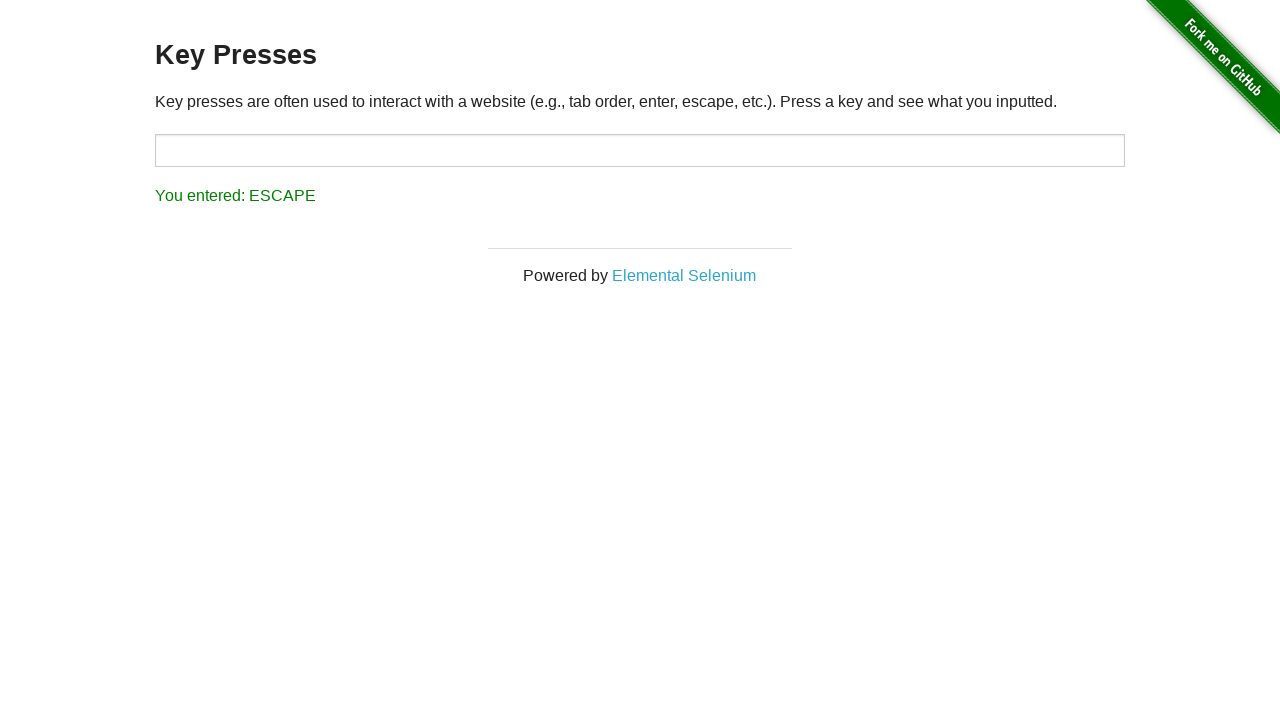

Pressed TAB key on the page
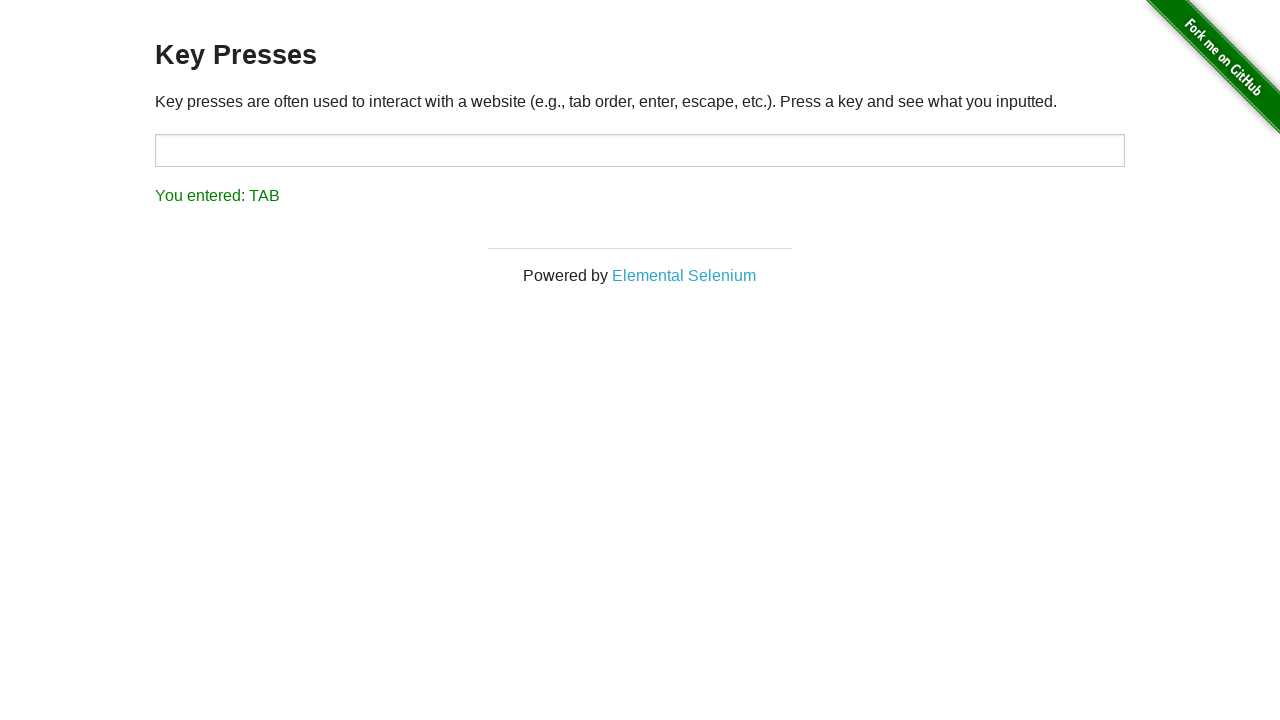

Waited for result element to load
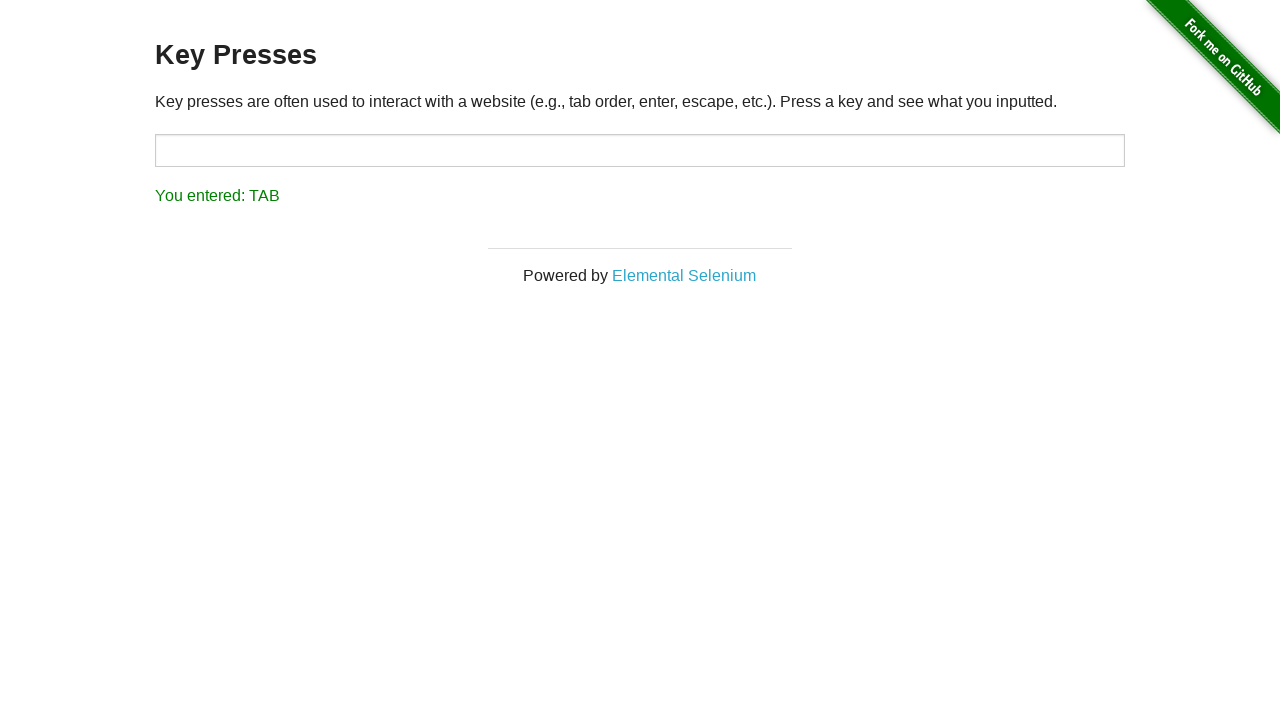

Retrieved text content from result element
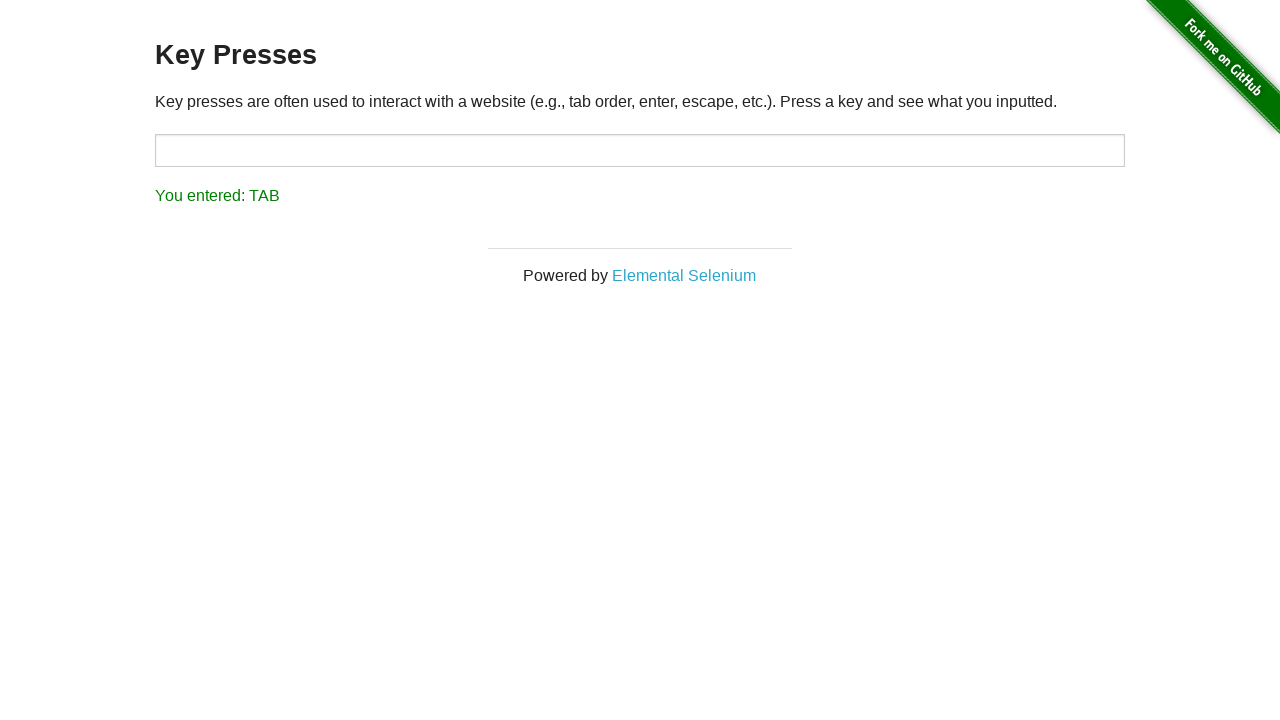

Verified that result text correctly shows 'You entered: TAB'
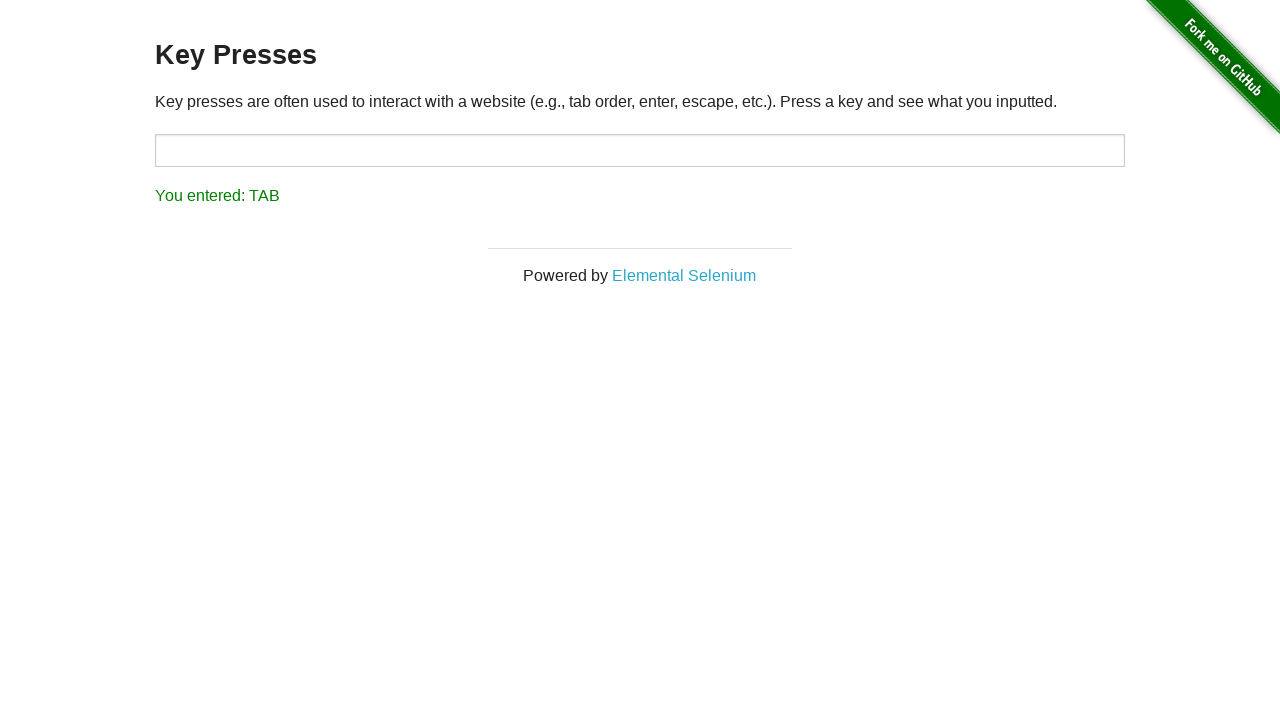

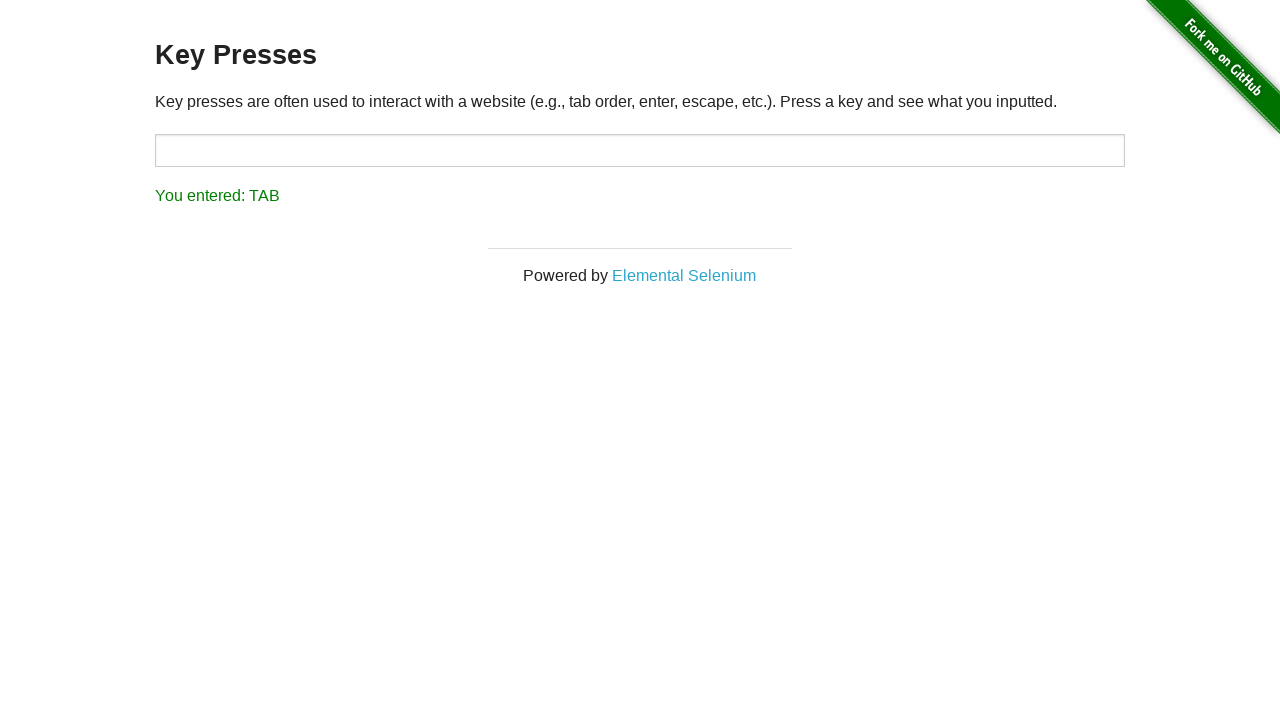